Navigates to a demo table page and verifies that the employee department table is loaded and accessible

Starting URL: http://automationbykrishna.com/#

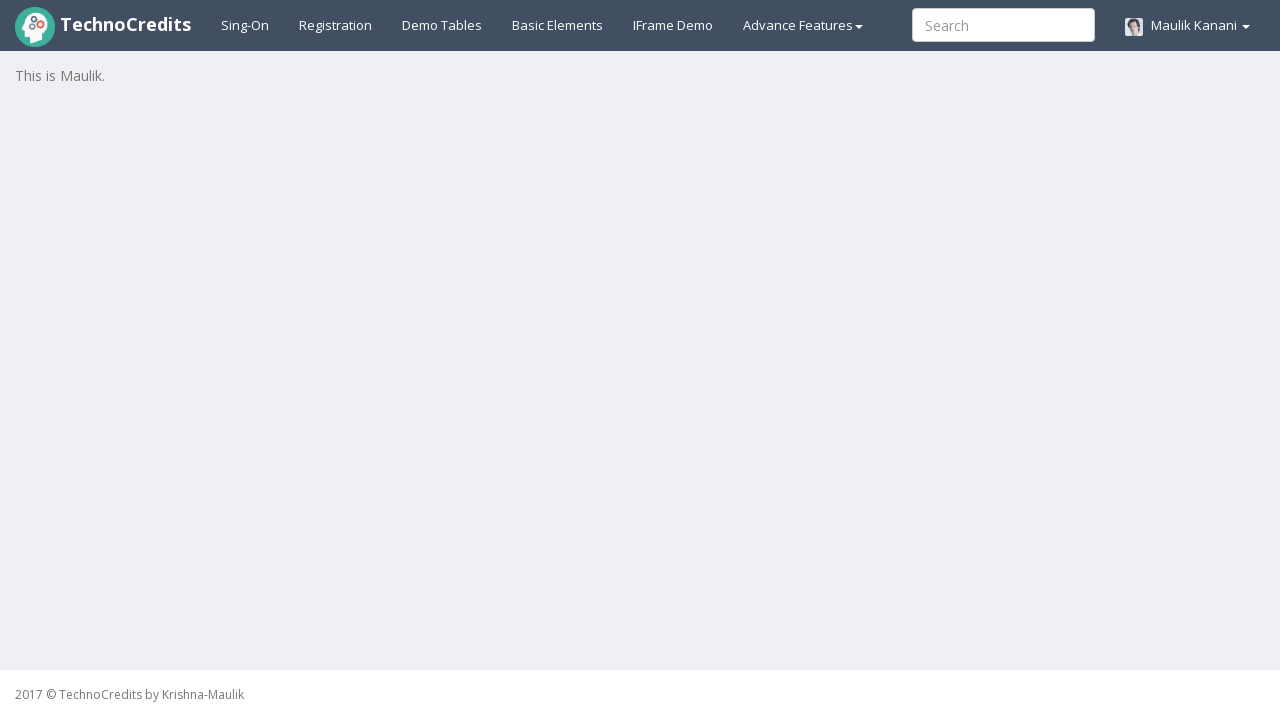

Clicked Demo Tables link at (442, 25) on xpath=//a[@id='demotable']
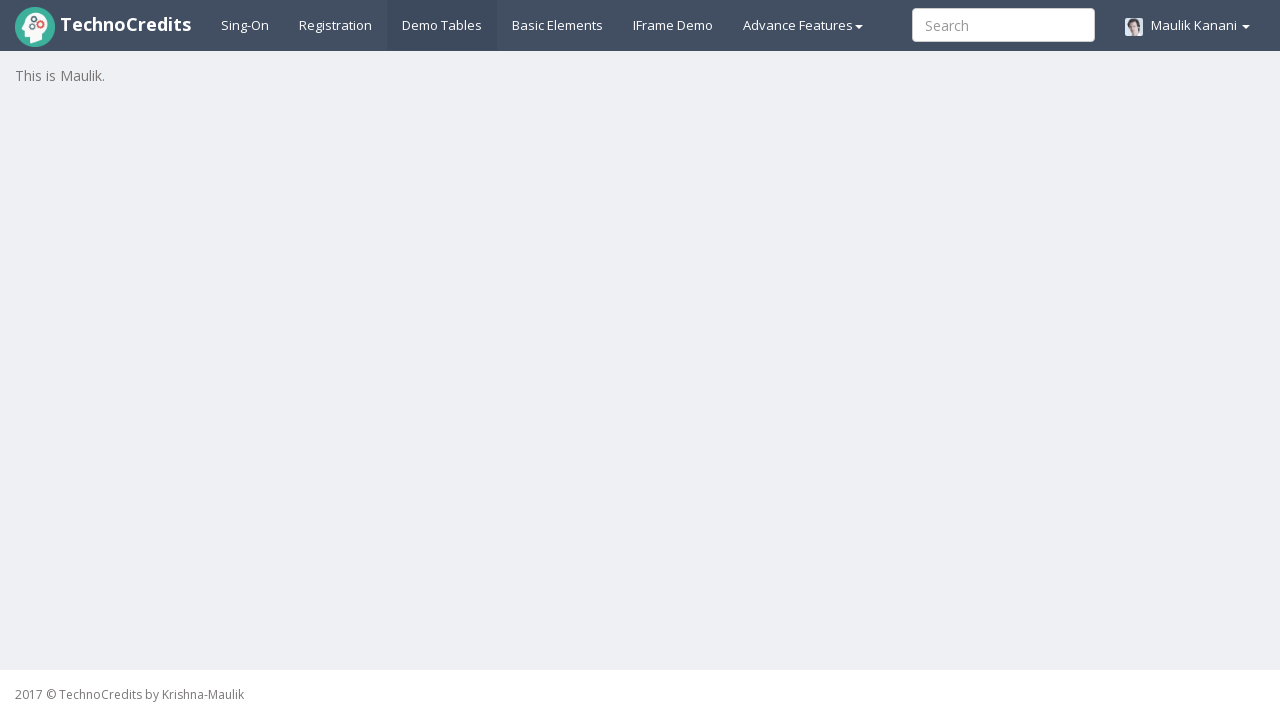

Employee department table loaded successfully
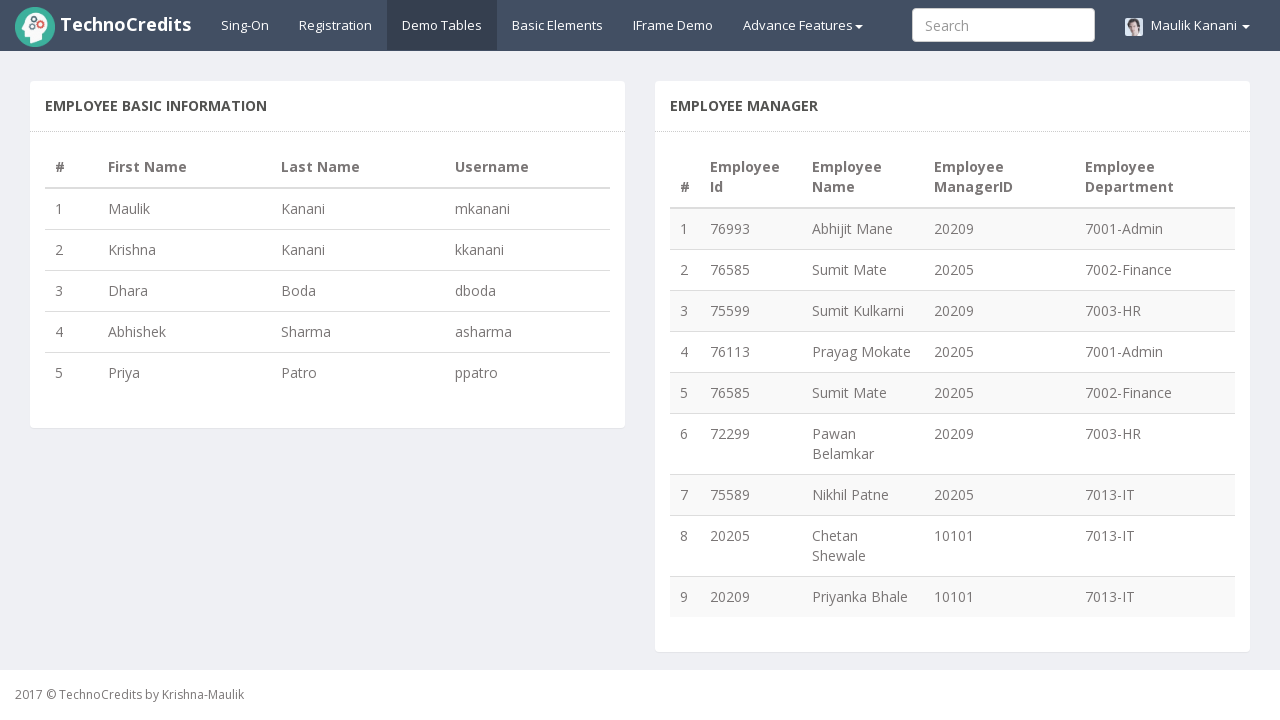

Table rows are present and accessible
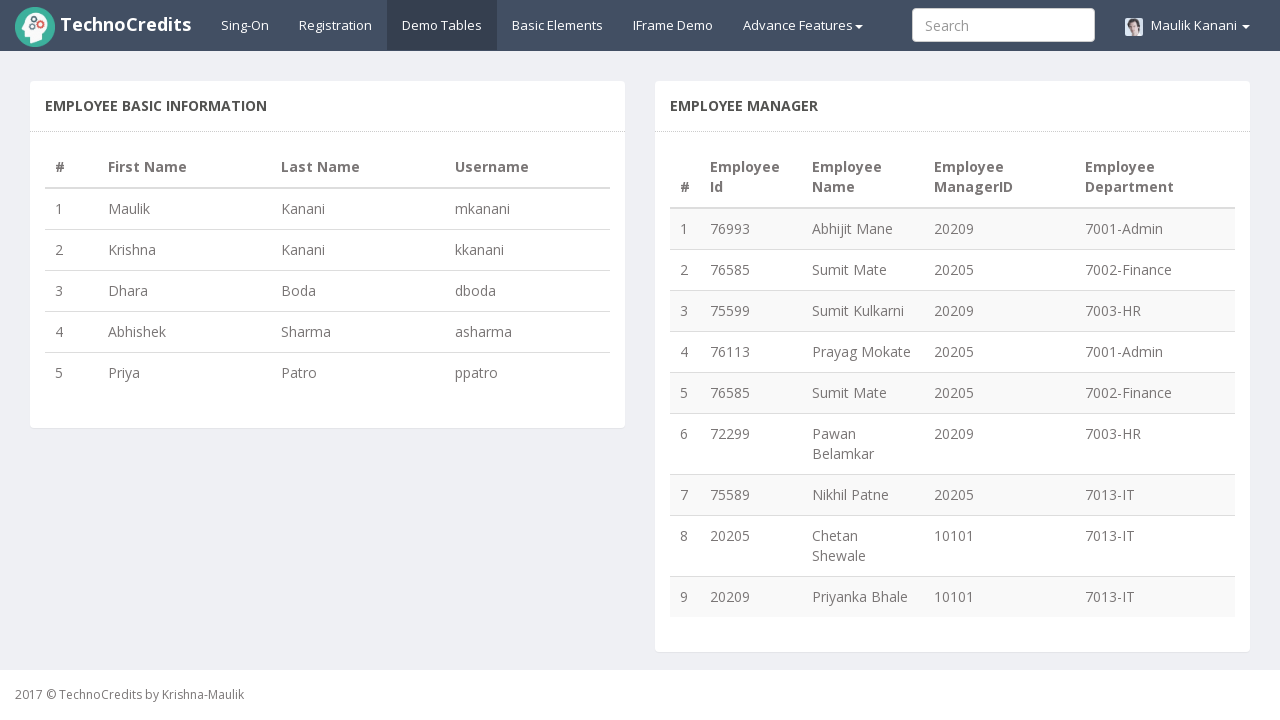

Retrieved department value from first row: 7001-Admin
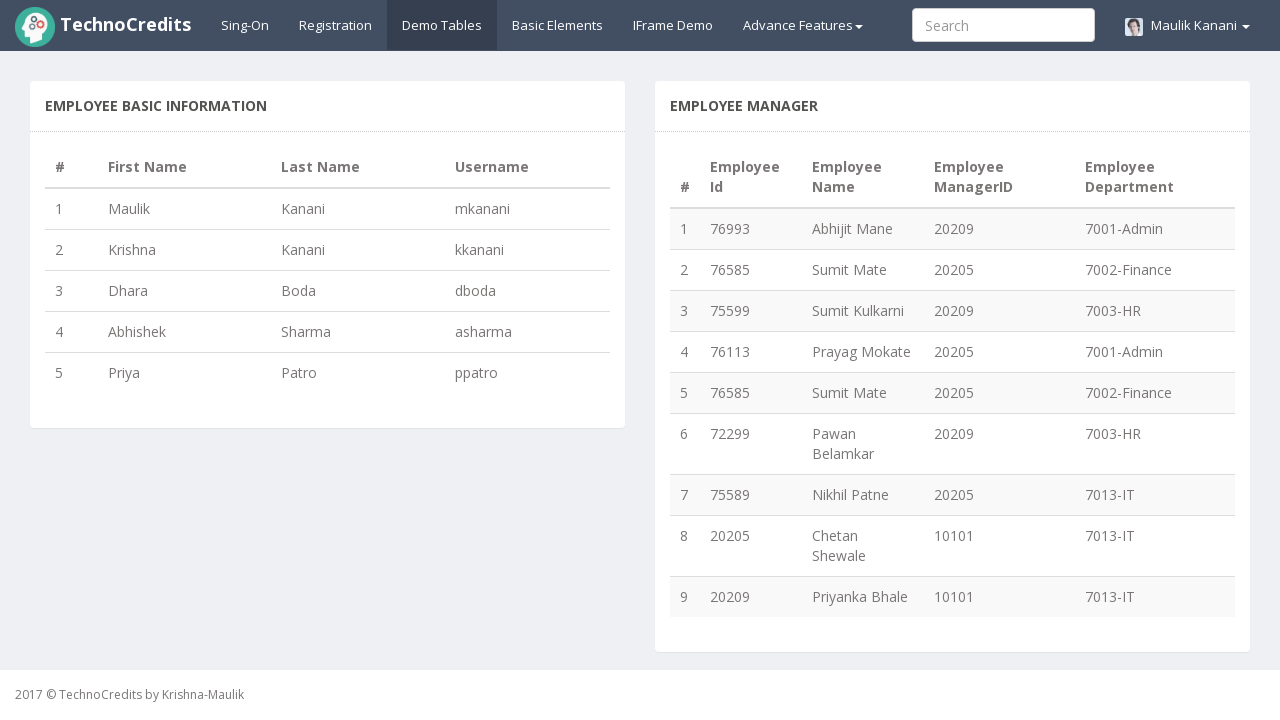

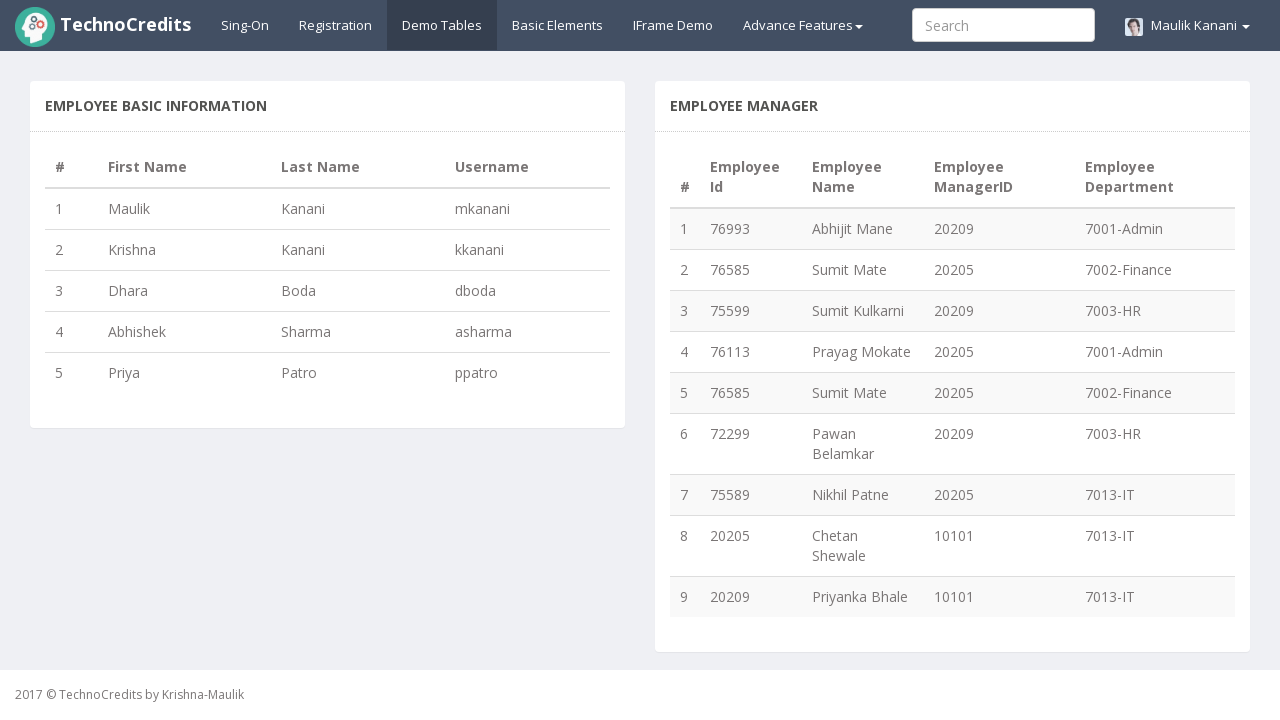